Navigates to W3Schools homepage and verifies the page title matches expected value.

Starting URL: https://www.w3schools.com/

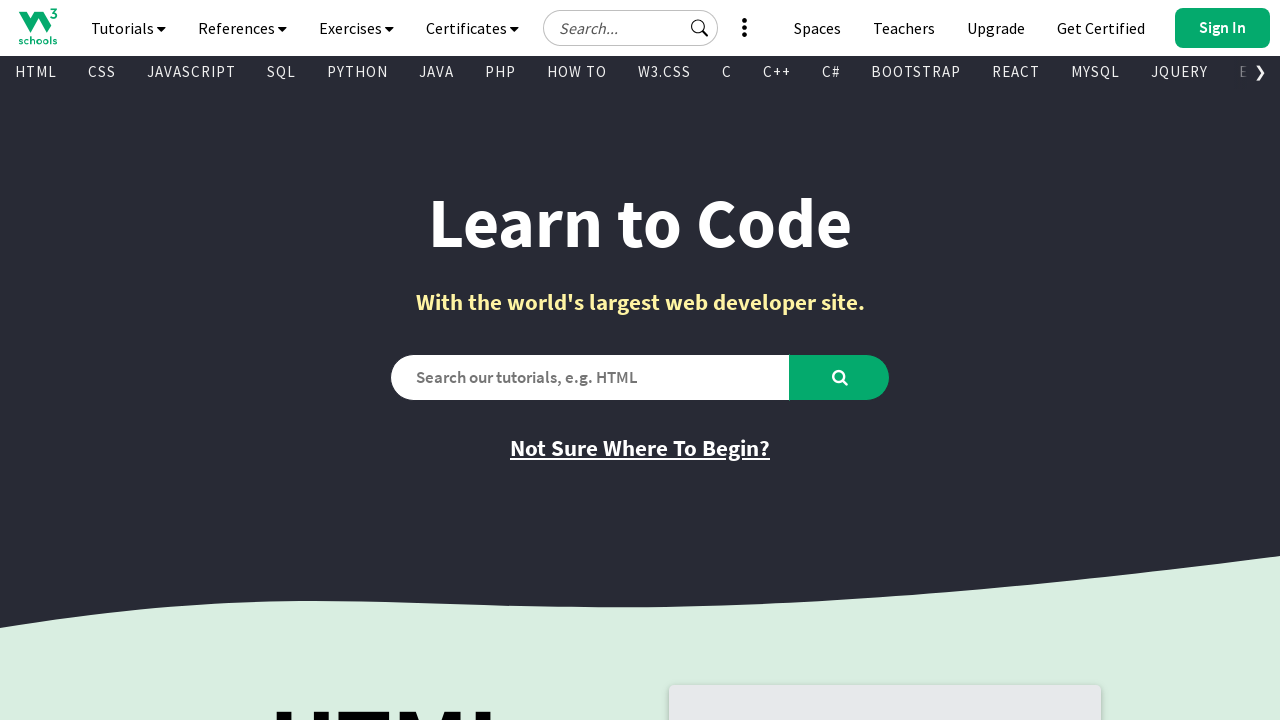

Navigated to W3Schools homepage
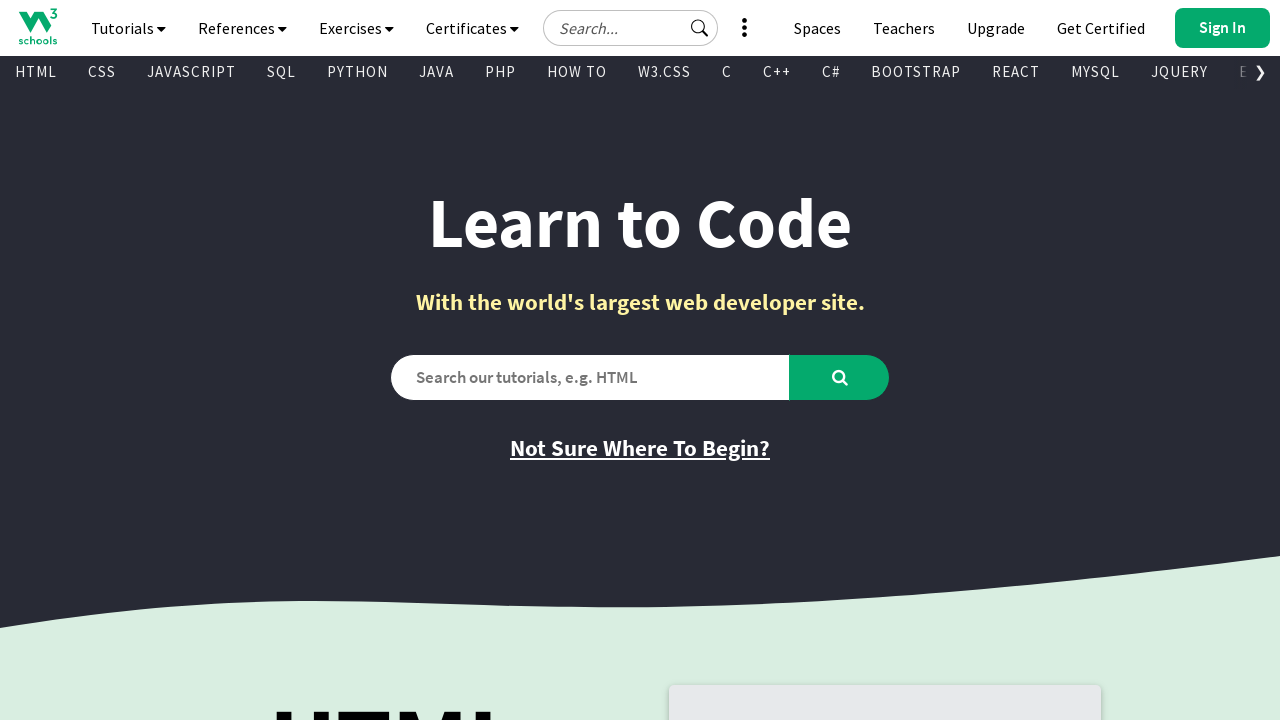

Verified page title matches expected value: 'W3Schools Online Web Tutorials'
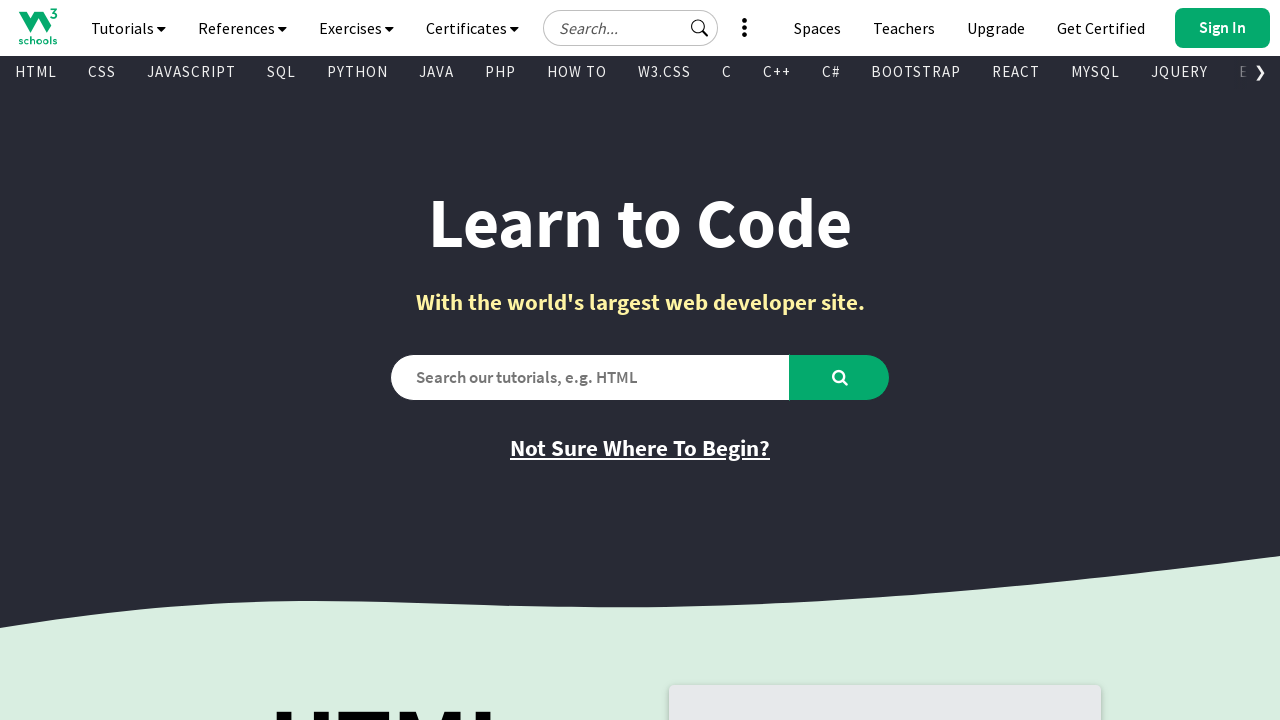

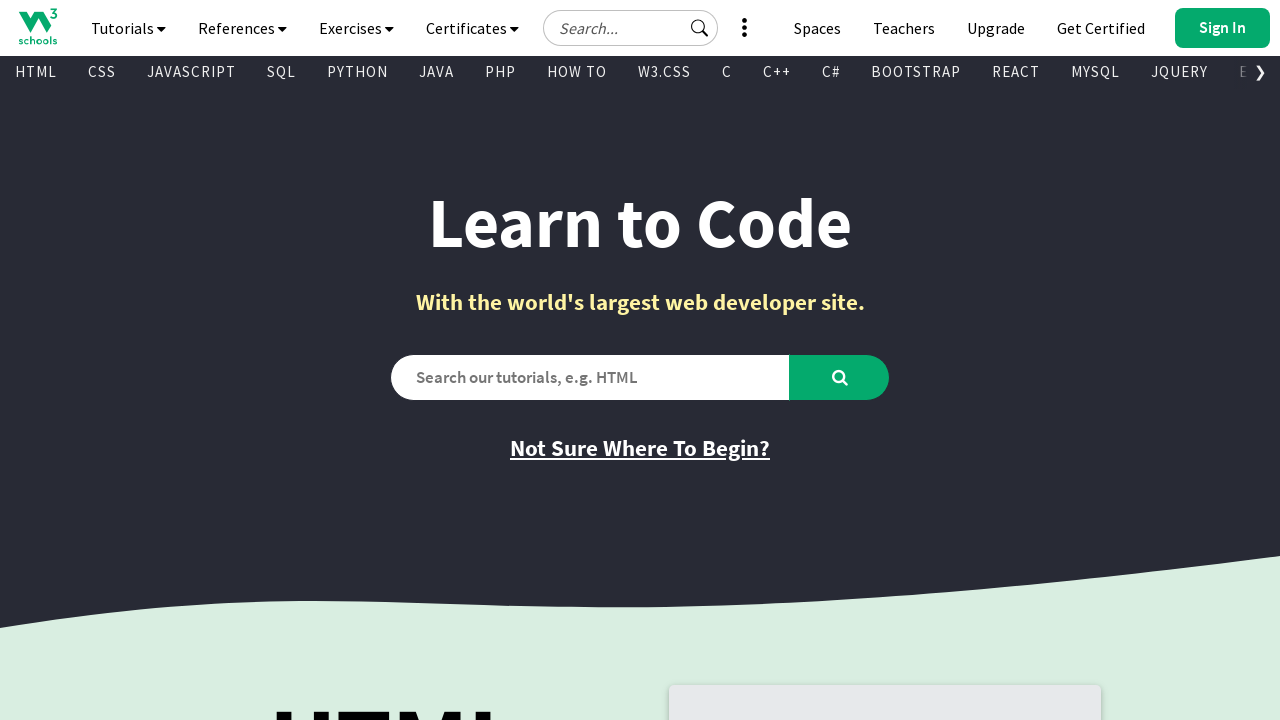